Tests selecting from a long list dropdown by selecting an option by visible text.

Starting URL: https://www.selenium.dev/selenium/web/selectPage.html

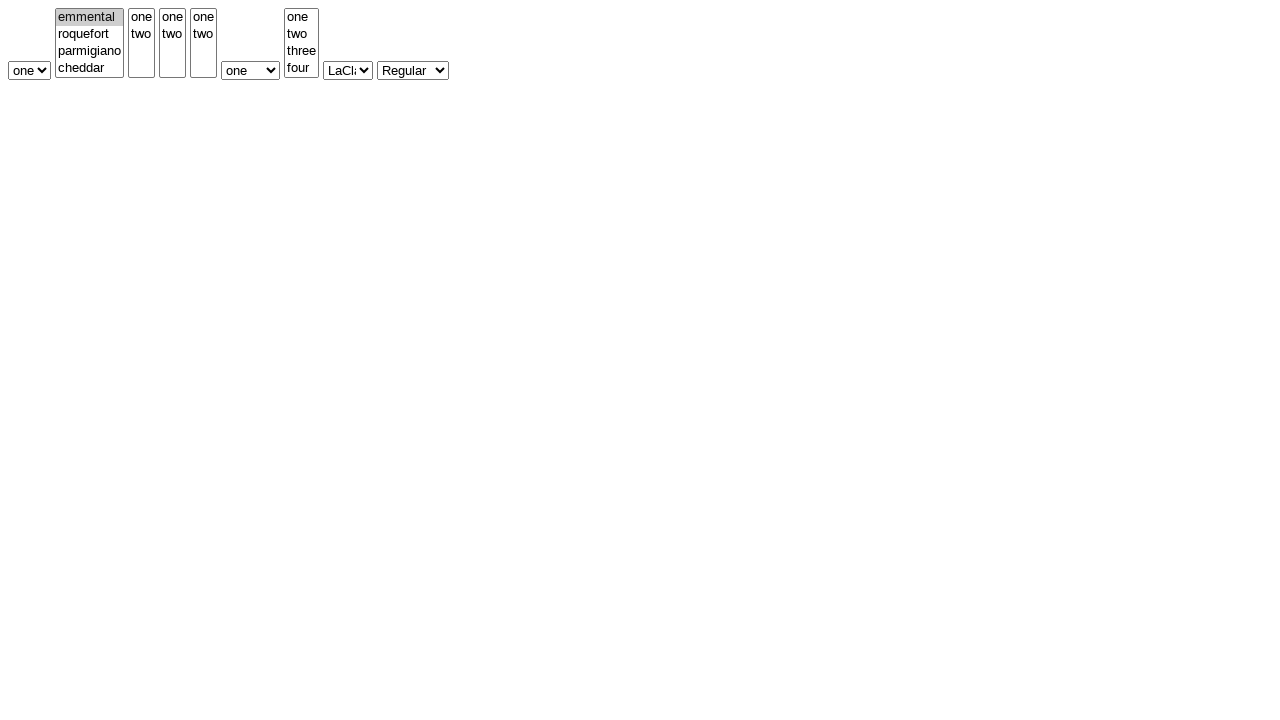

Navigated to select page
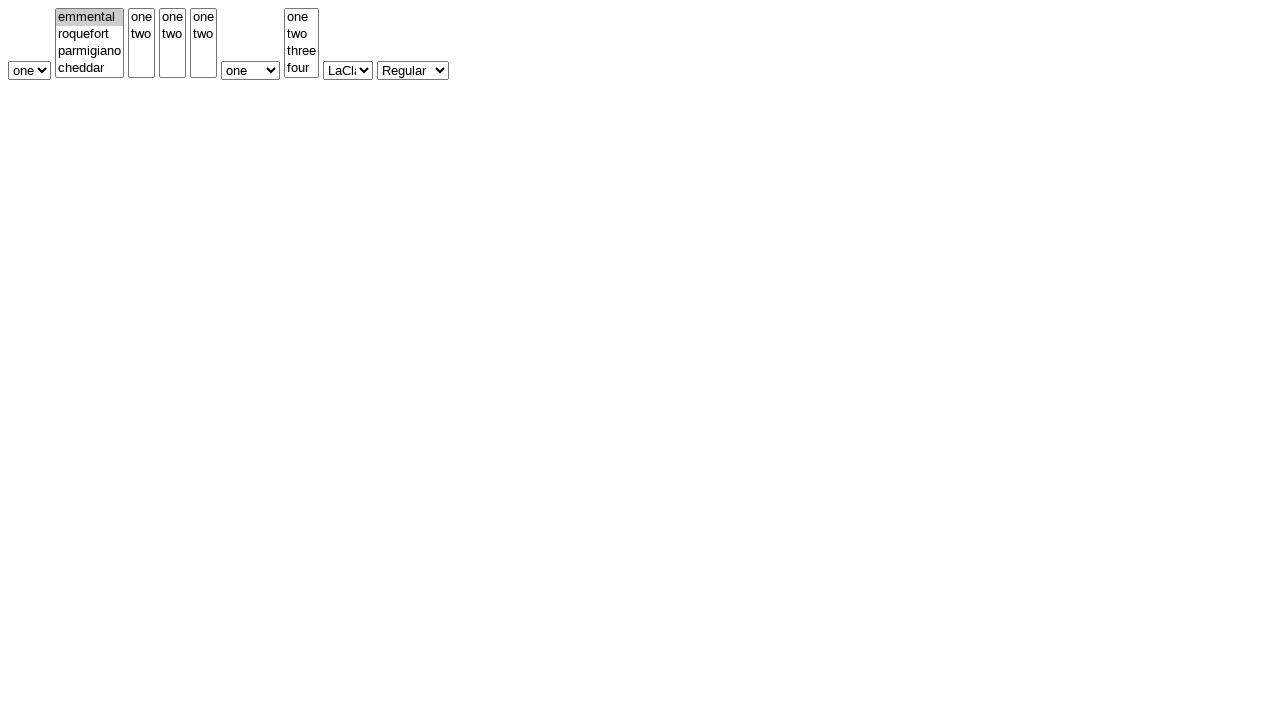

Selected 'six' from the long list dropdown on #selectWithMultipleLongList
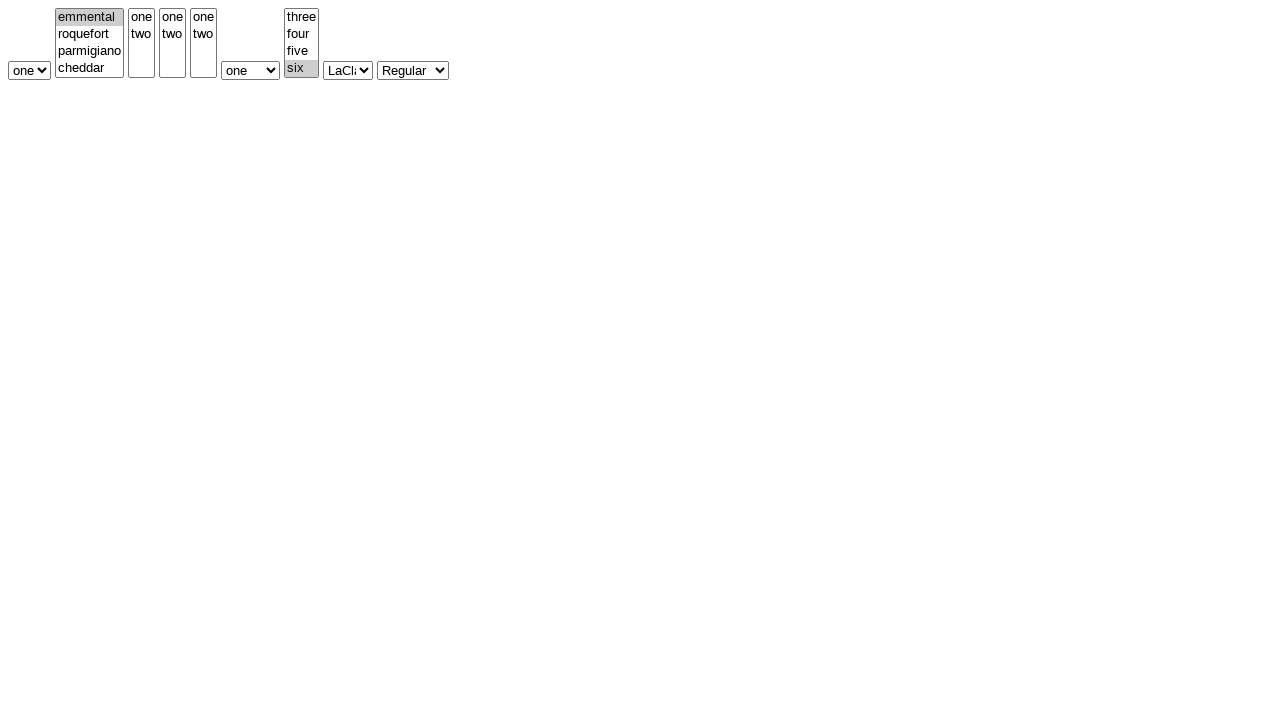

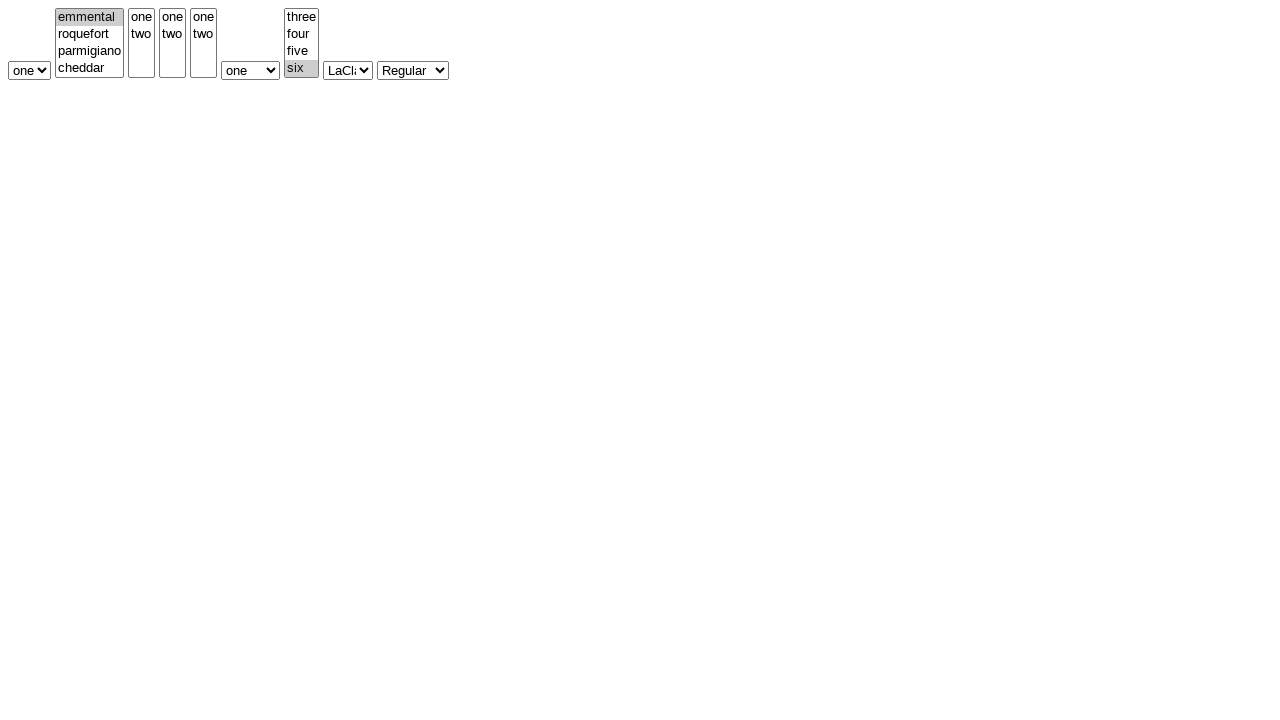